Tests the search functionality on Python.org by entering "pycon" as a search term, clicking the submit button, and verifying that search results are displayed.

Starting URL: https://www.python.org

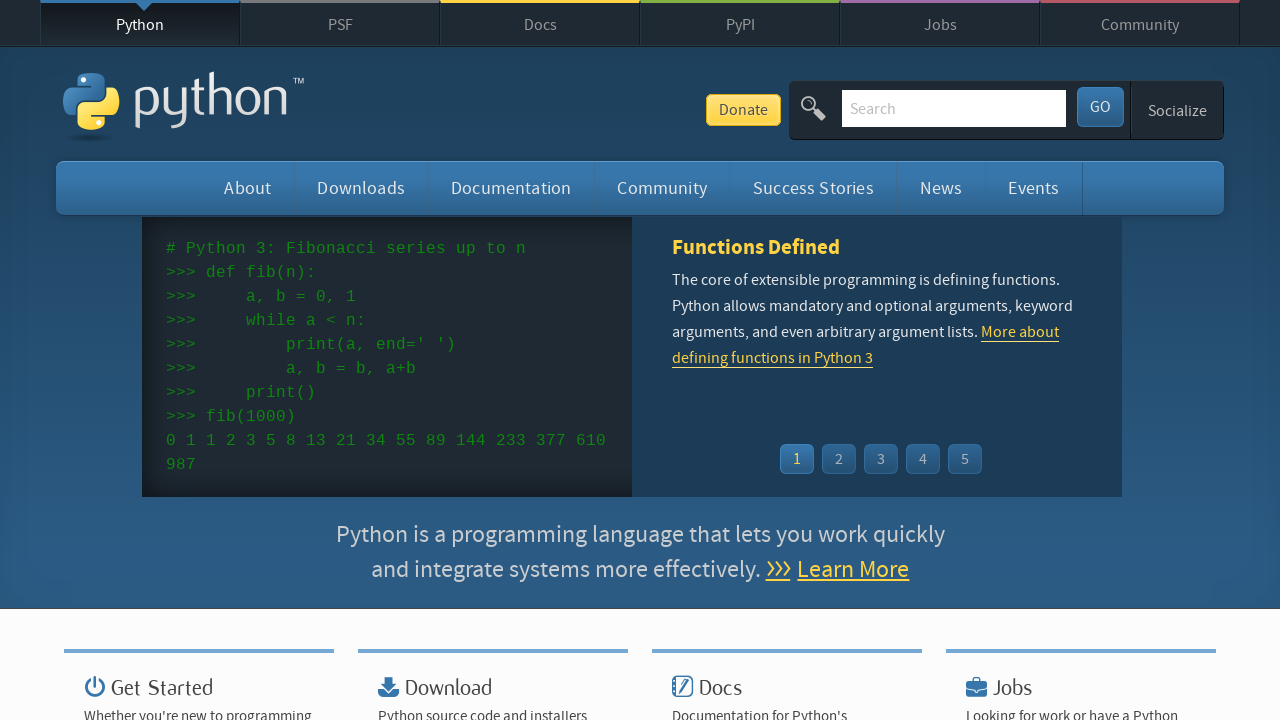

Filled search box with 'pycon' on input[name='q']
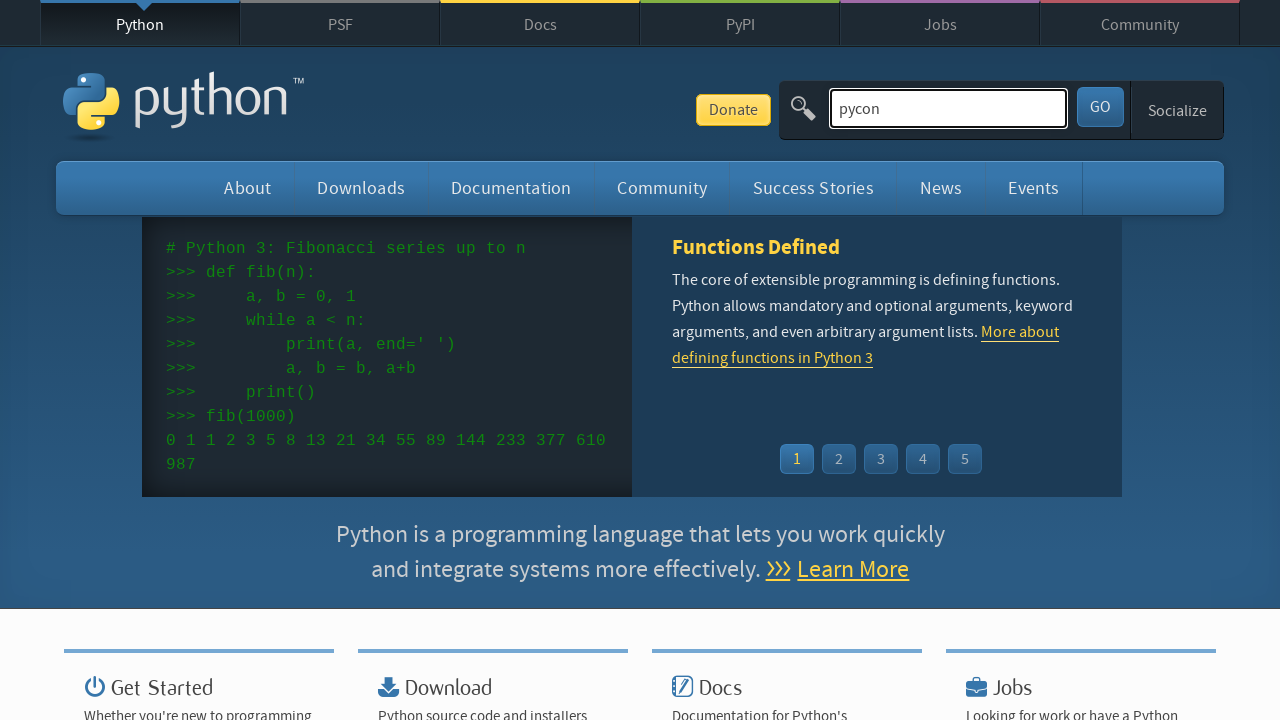

Clicked search submit button at (1100, 107) on button[type='submit']
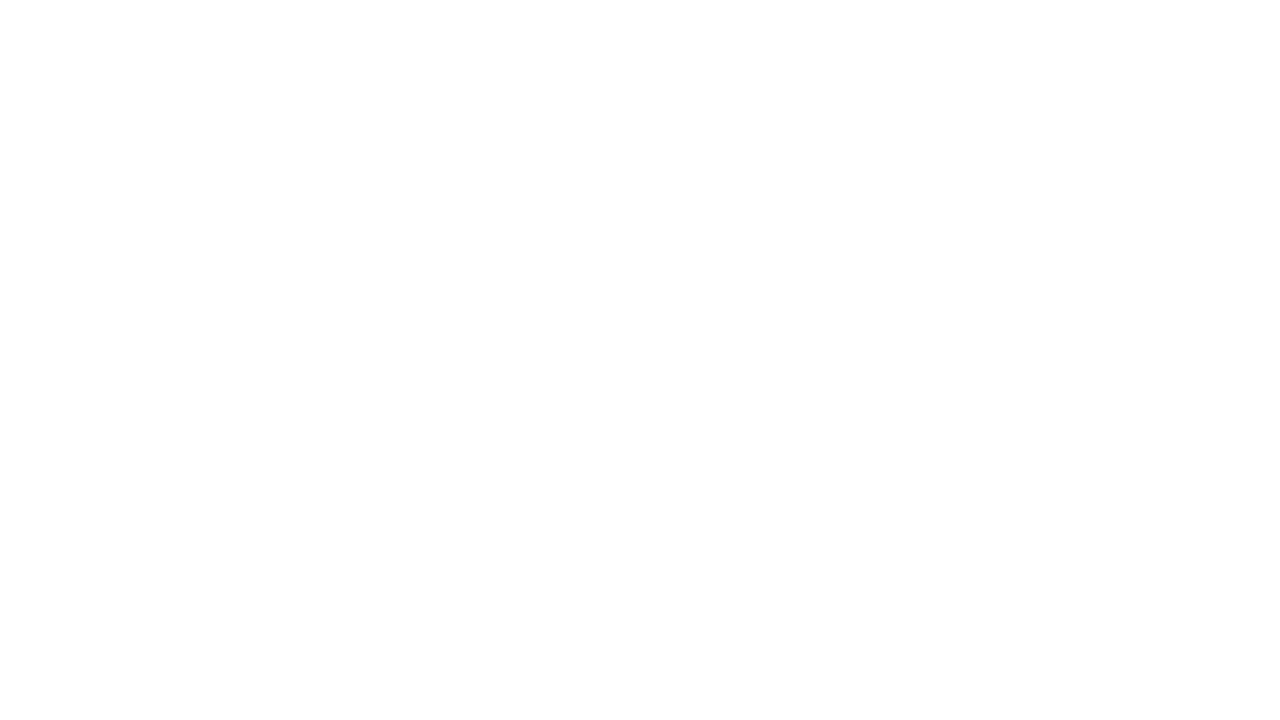

Search results loaded and verified
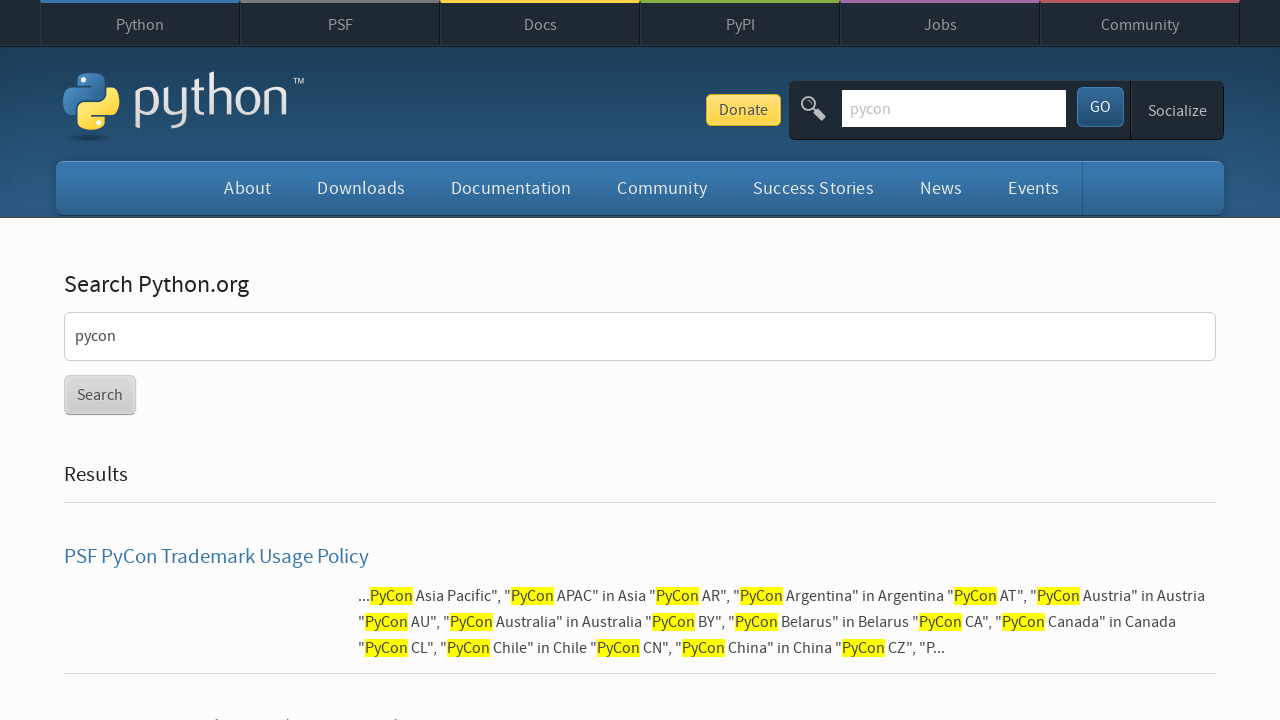

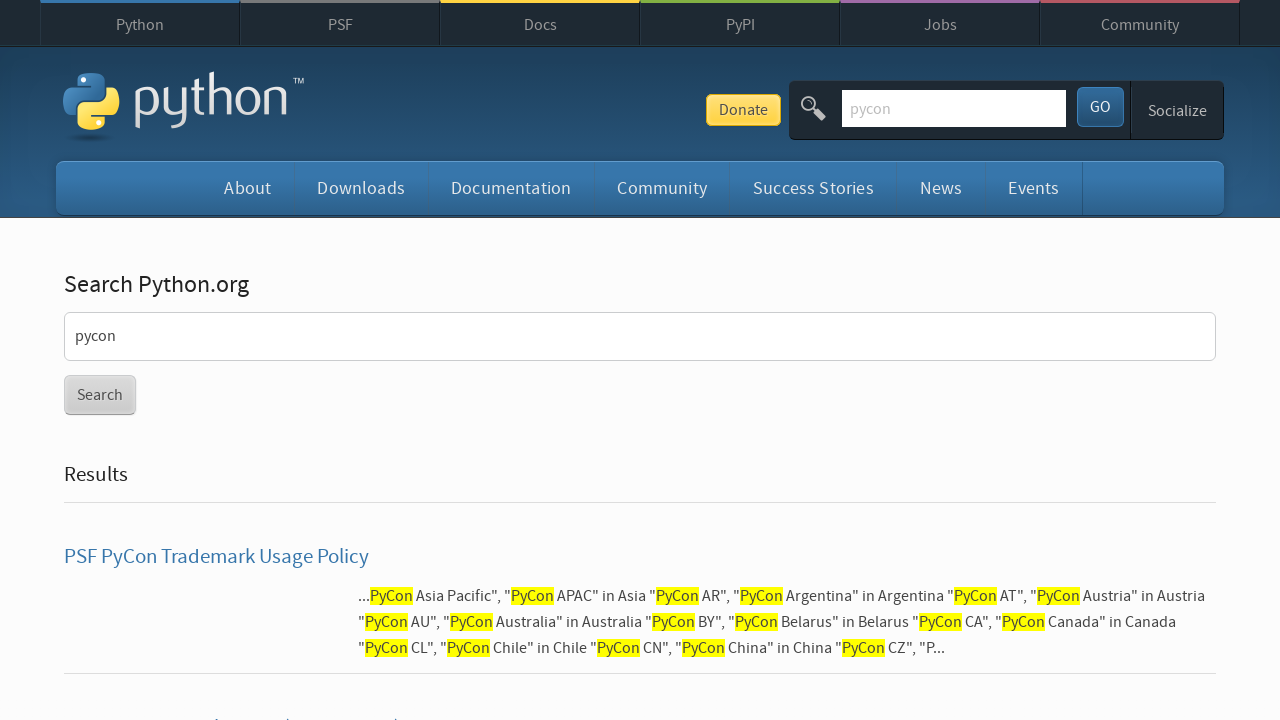